Tests the Add/Remove Elements page by clicking the Add Element button, verifying the Delete button appears, clicking Delete, and verifying the page heading is still visible

Starting URL: https://the-internet.herokuapp.com/add_remove_elements/

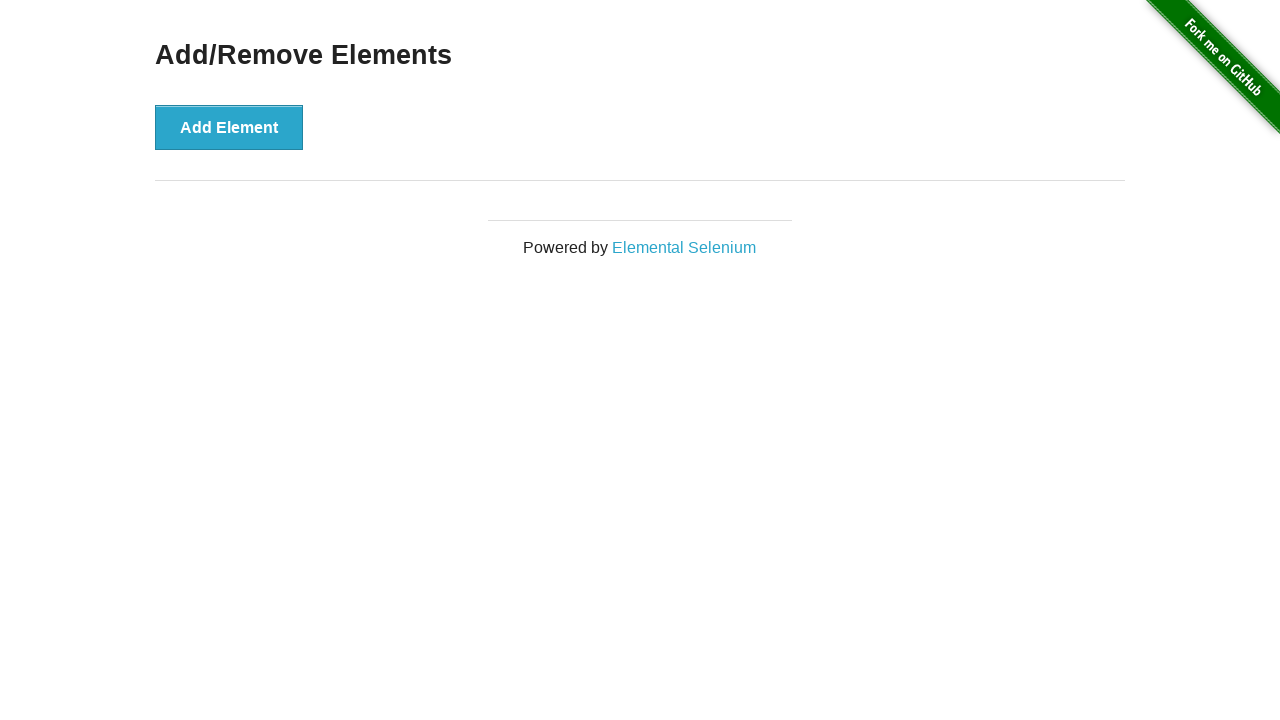

Clicked the Add Element button at (229, 127) on button:text('Add Element')
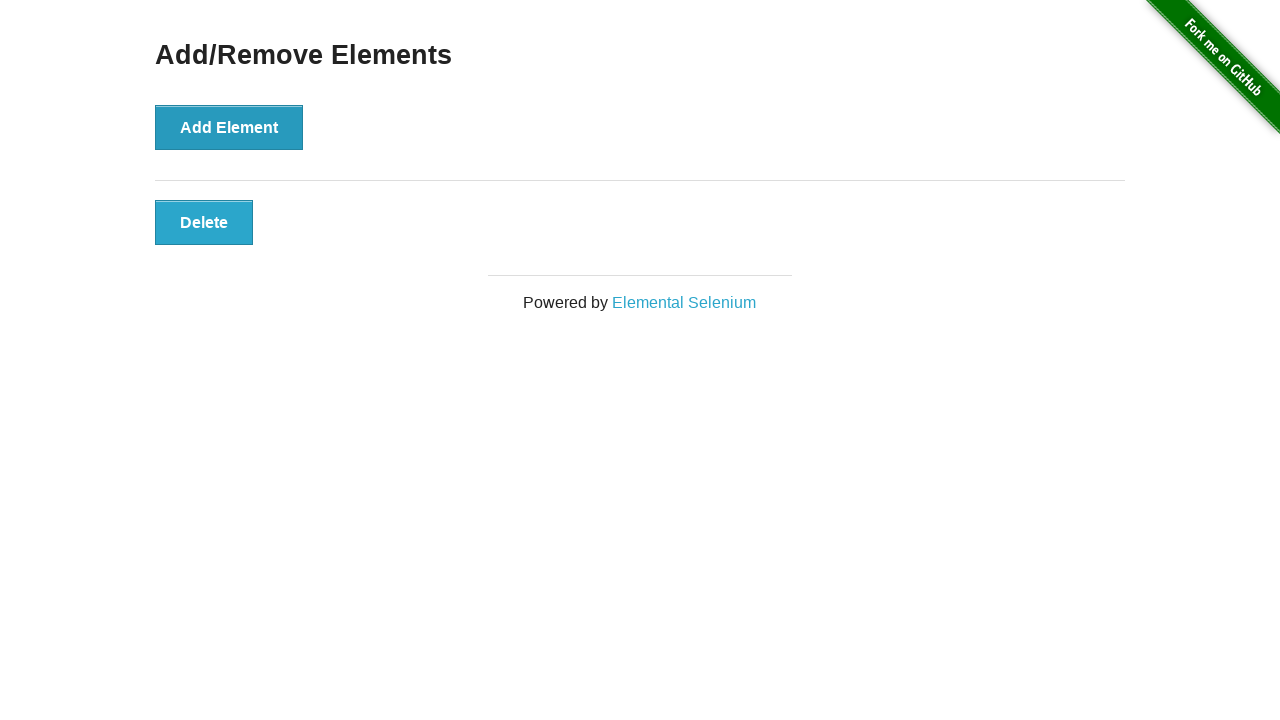

Delete button appeared after clicking Add Element
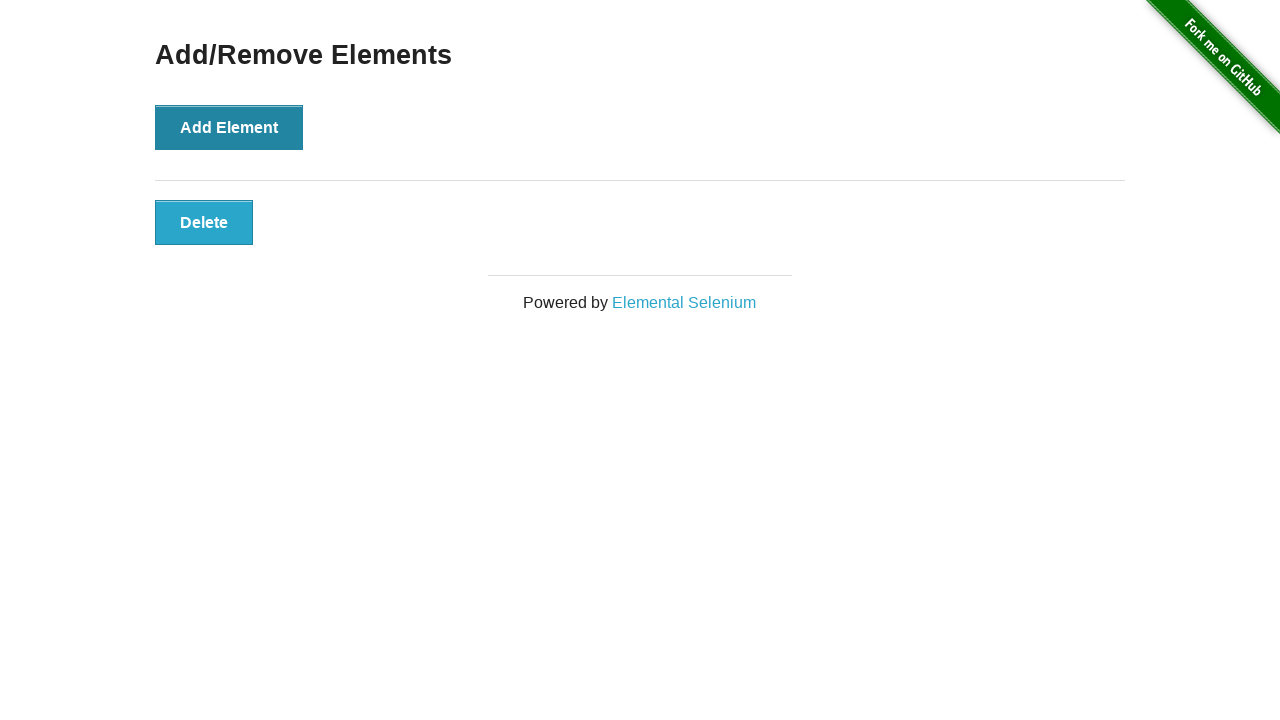

Clicked the Delete button at (204, 222) on button:text('Delete')
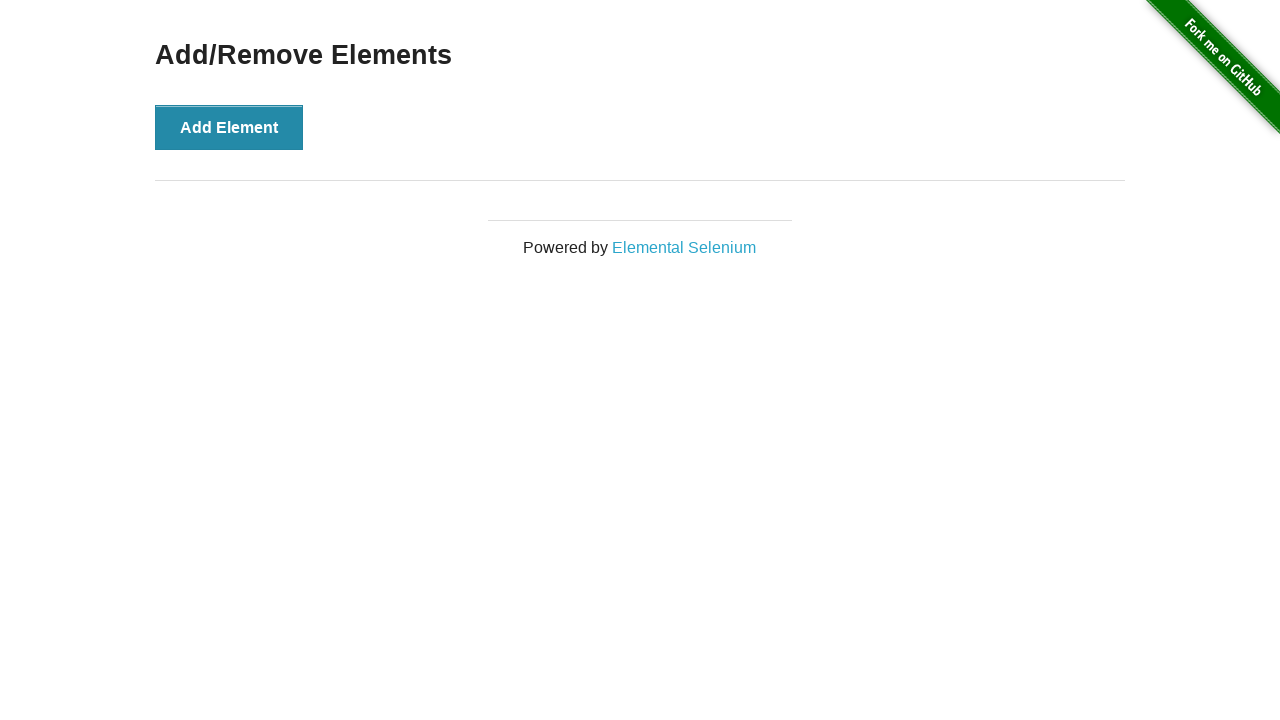

Verified the Add/Remove Elements heading is still visible
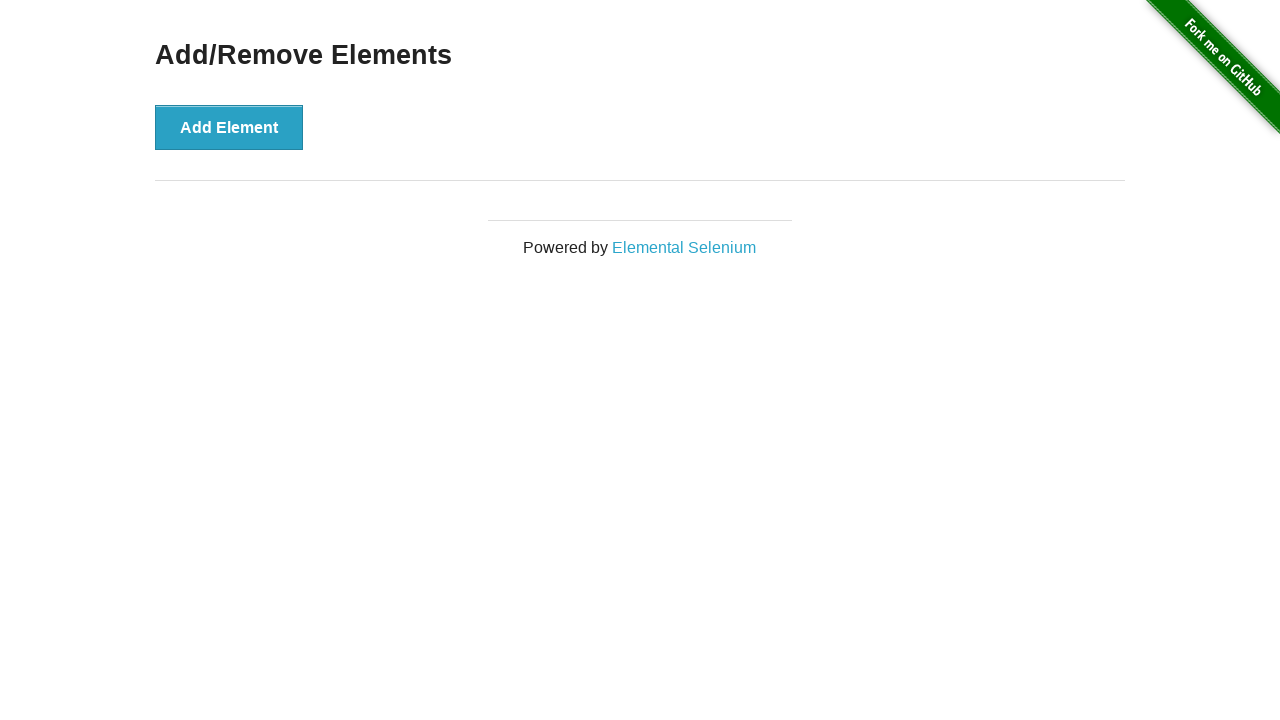

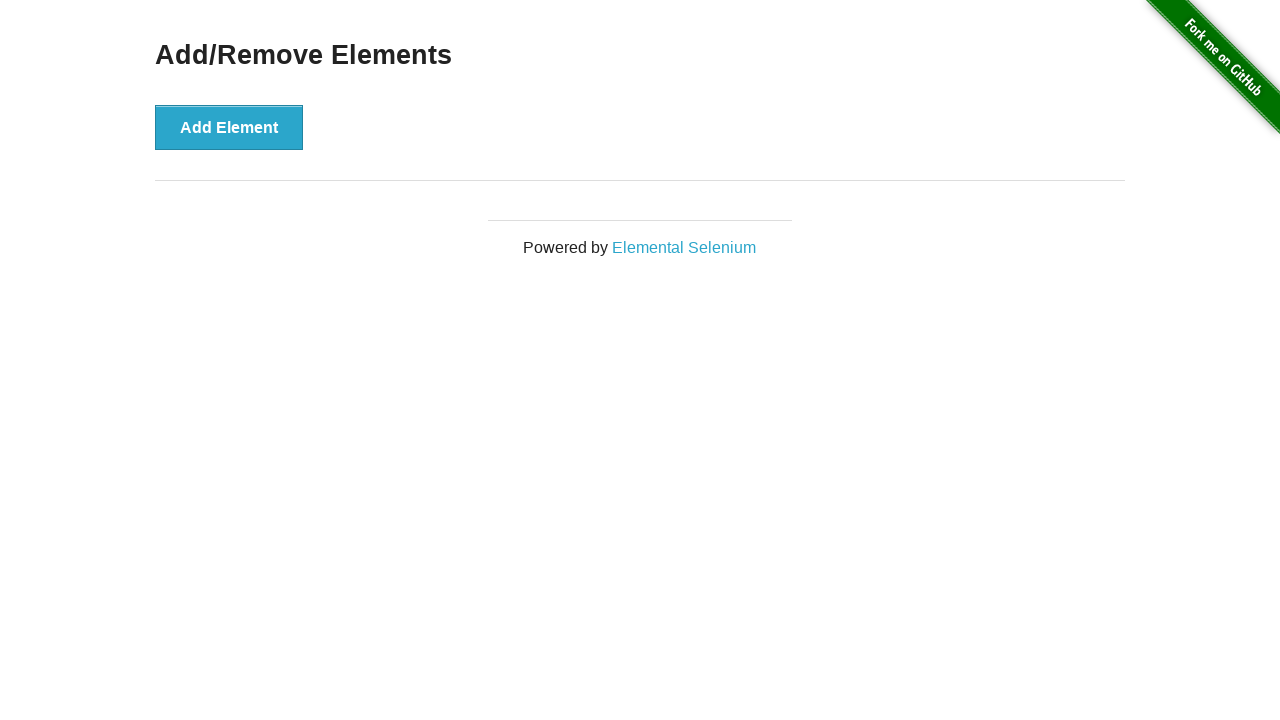